Tests dropdown selection functionality by selecting options using three different methods: by index, by value, and by visible text

Starting URL: https://rahulshettyacademy.com/AutomationPractice/

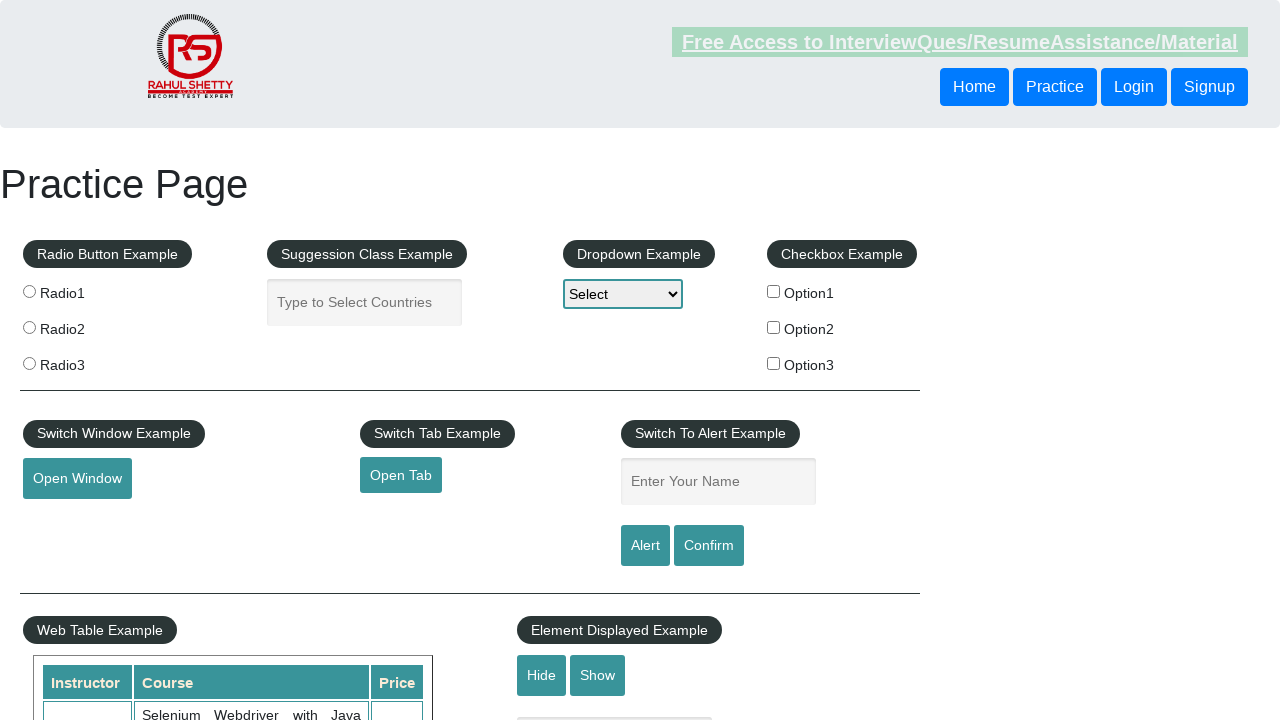

Selected dropdown option by index (1) on #dropdown-class-example
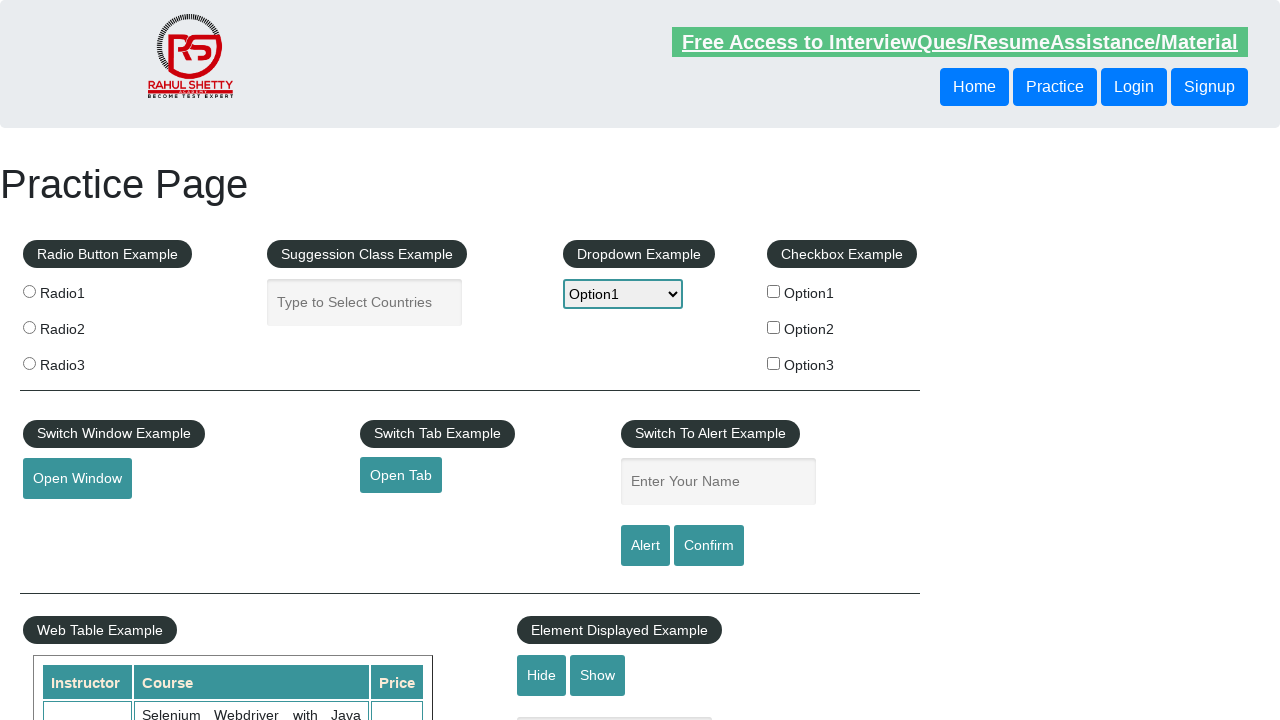

Selected dropdown option by value 'option2' on #dropdown-class-example
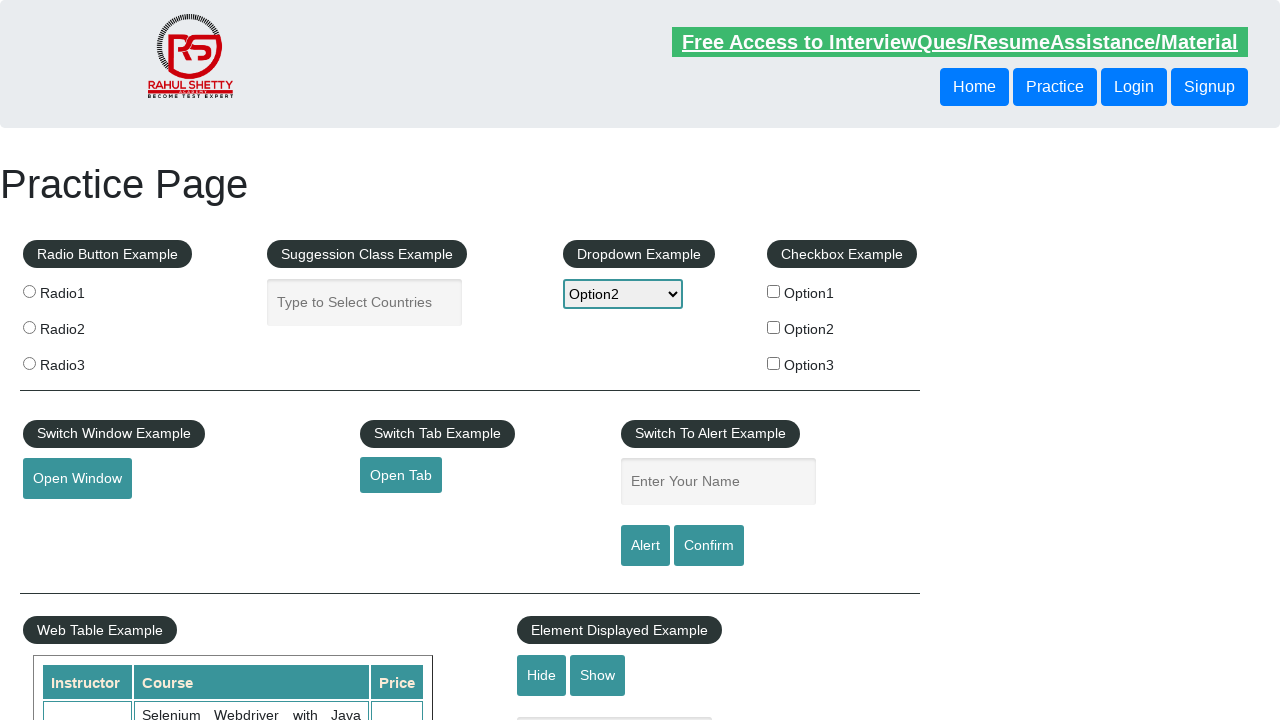

Selected dropdown option by visible text 'Option3' on #dropdown-class-example
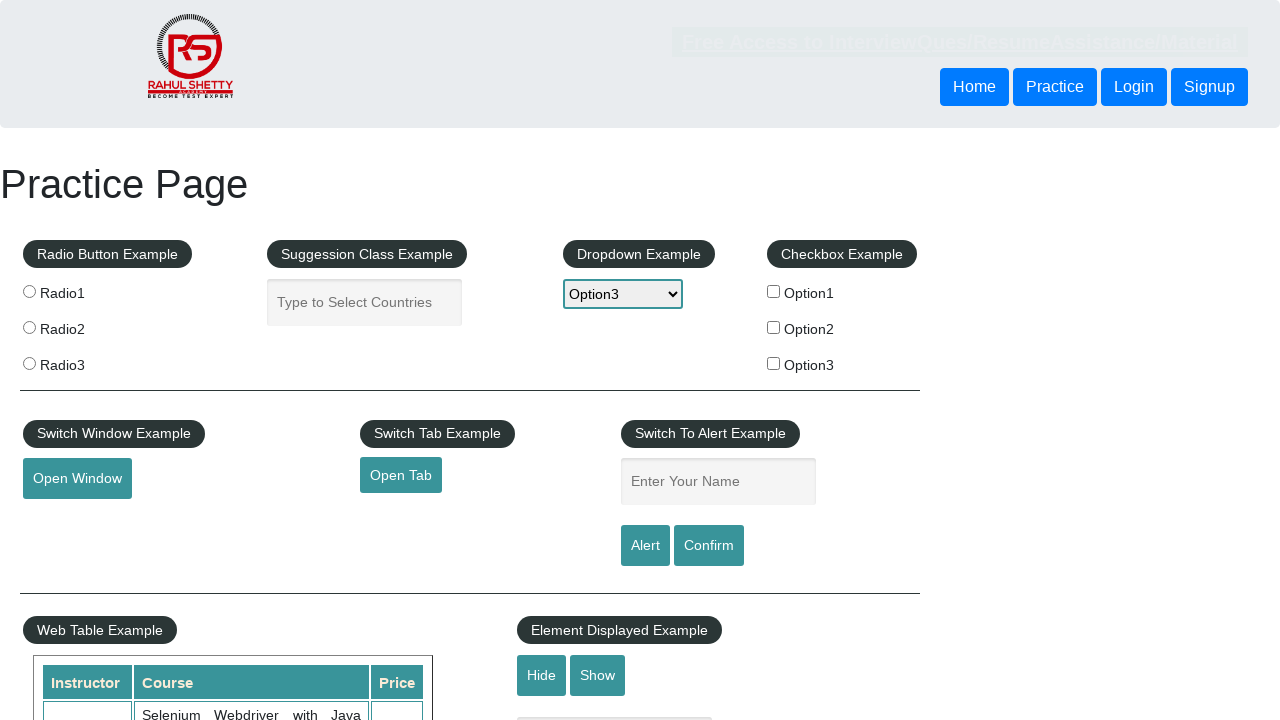

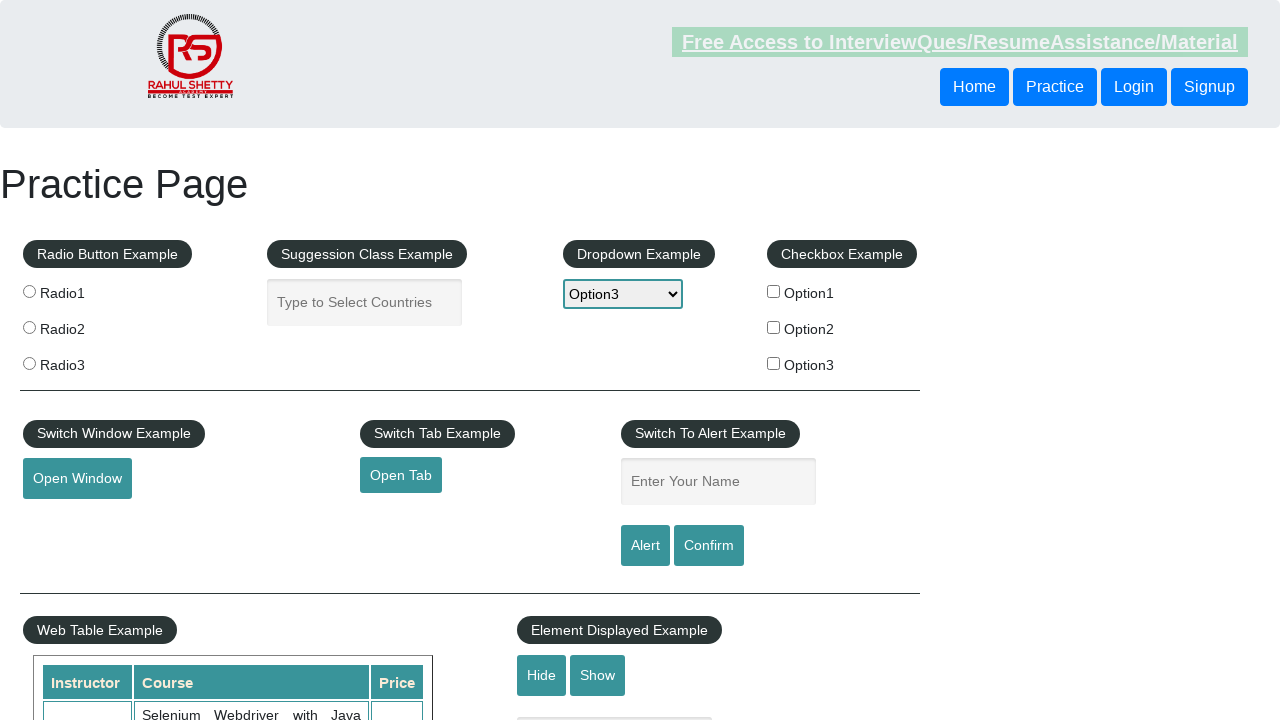